Tests the checkout flow on a demo e-commerce site by clicking buy button, filling customer details, and proceeding to checkout

Starting URL: https://demo.midtrans.com/

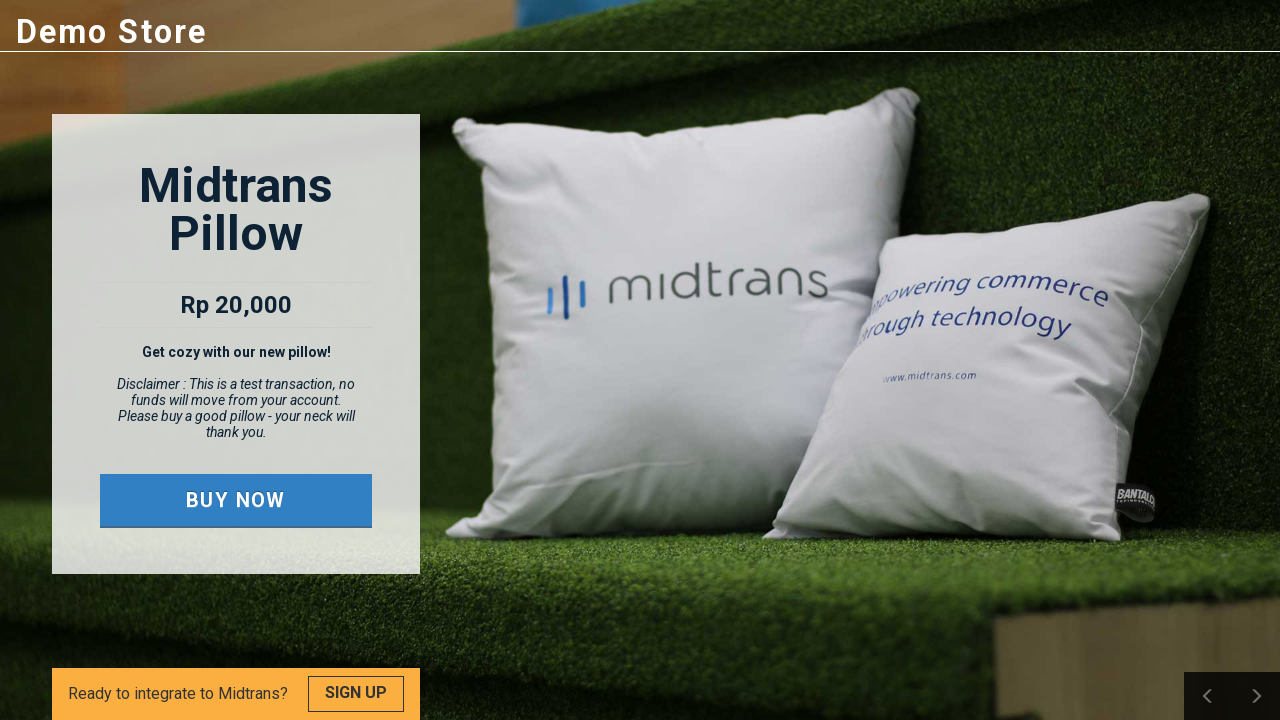

Clicked buy button to start purchase at (236, 500) on a.btn.buy
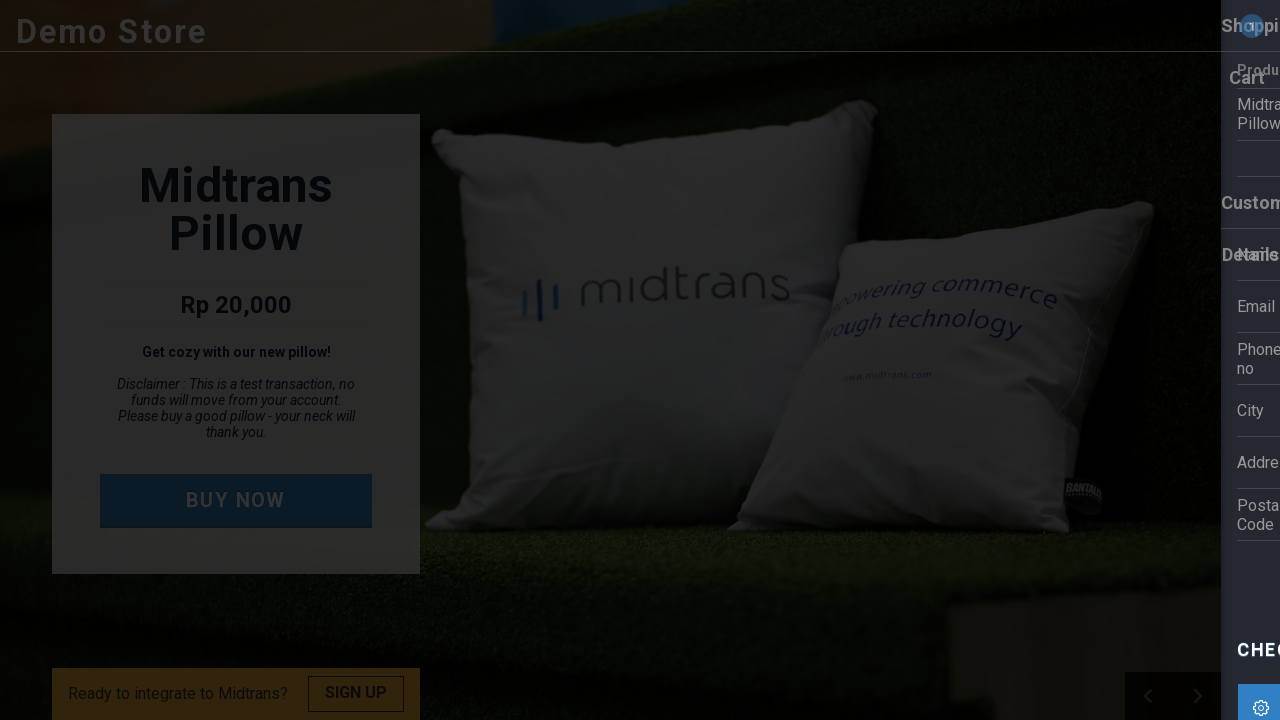

Filled customer name field with 'ball' on input[value='Budi']
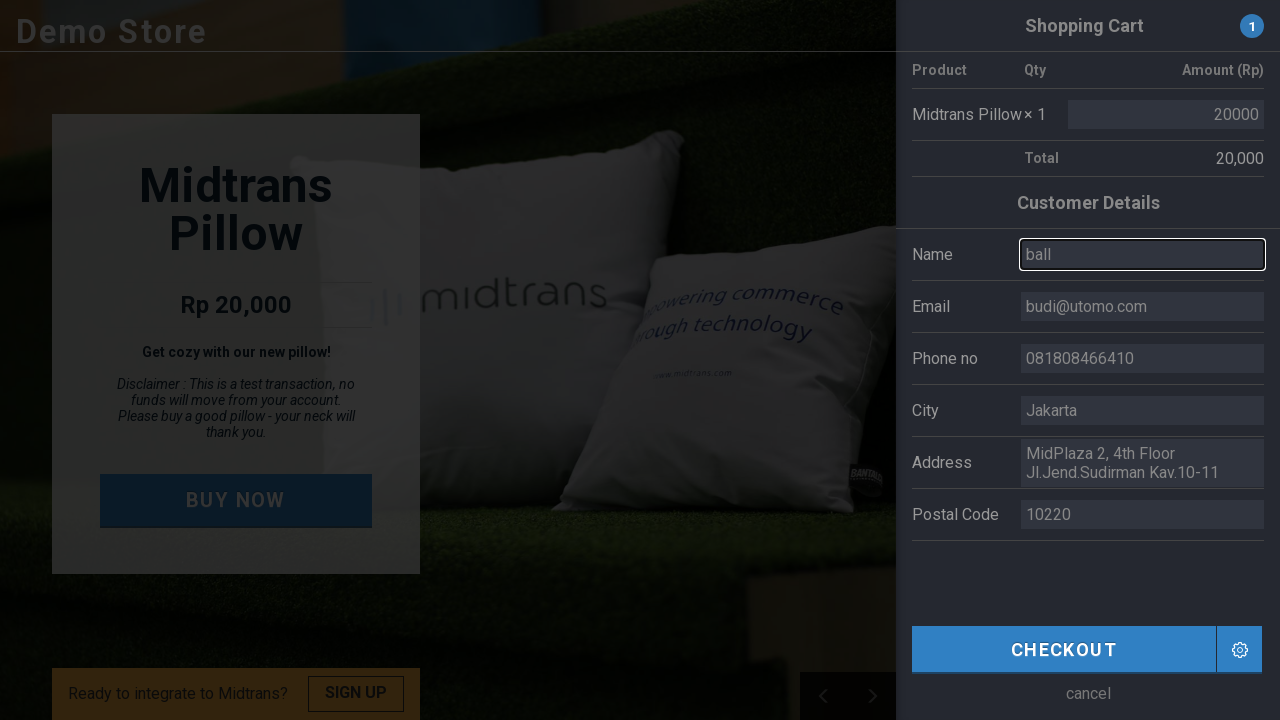

Pressed Enter to confirm customer name on input[value='Budi']
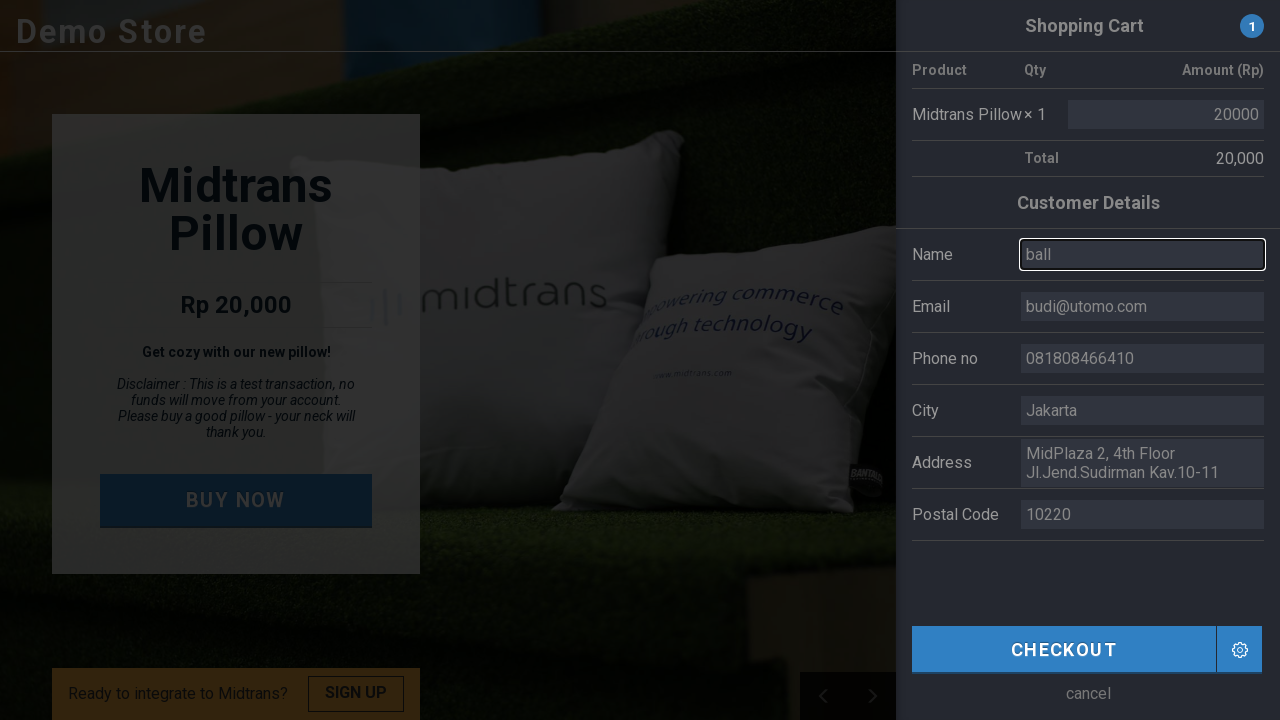

Filled phone number field with '123456789' on input[value='081808466410']
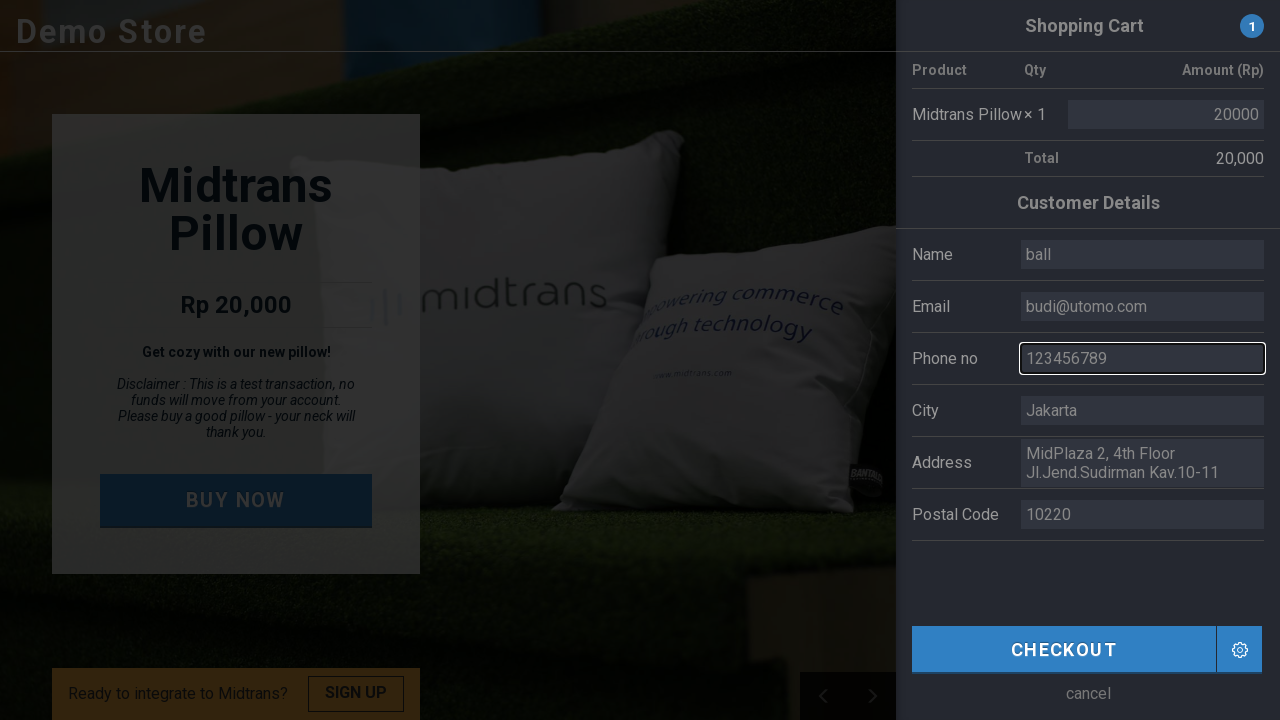

Filled postal code field with '12345' on input[value='10220']
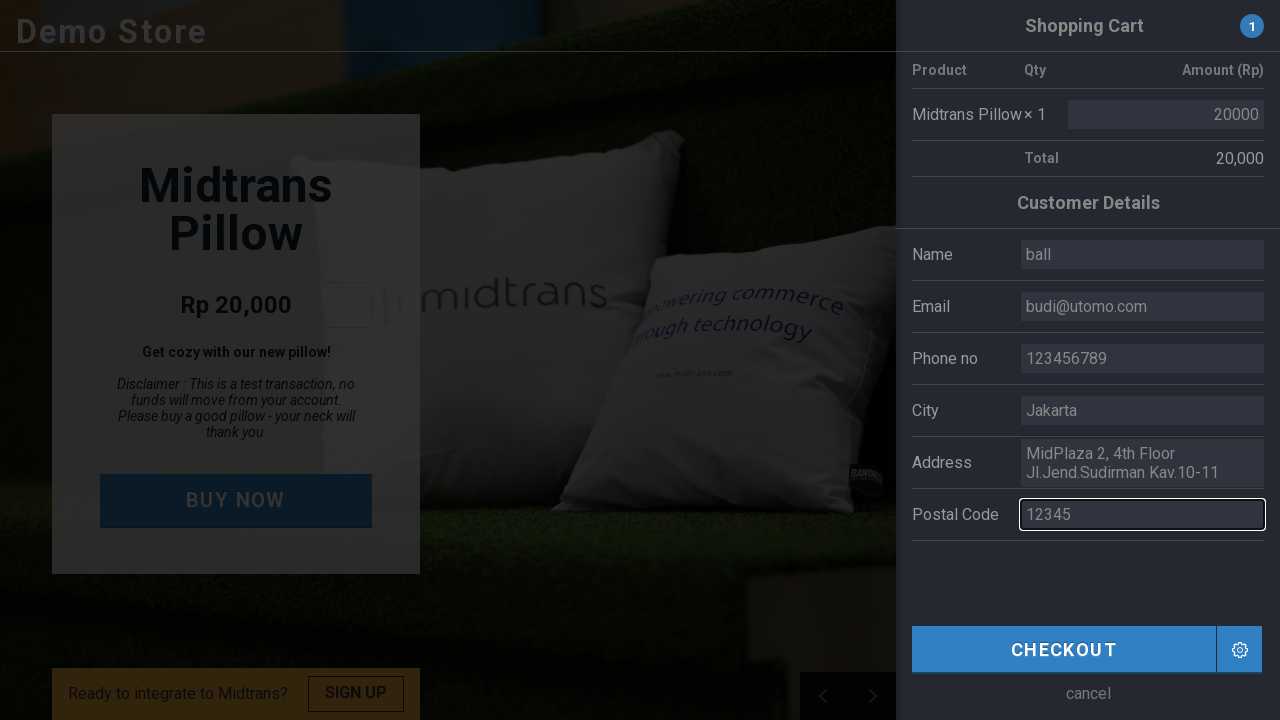

Clicked checkout button to proceed to payment at (1064, 649) on div.cart-checkout
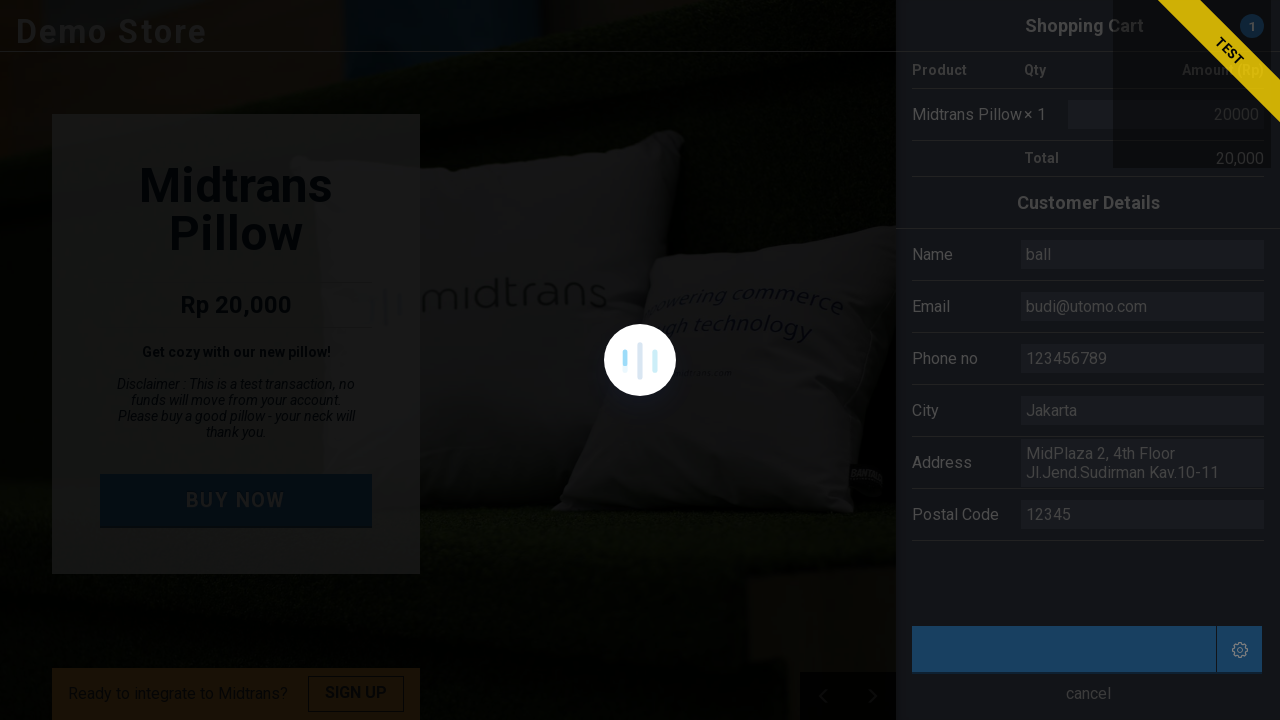

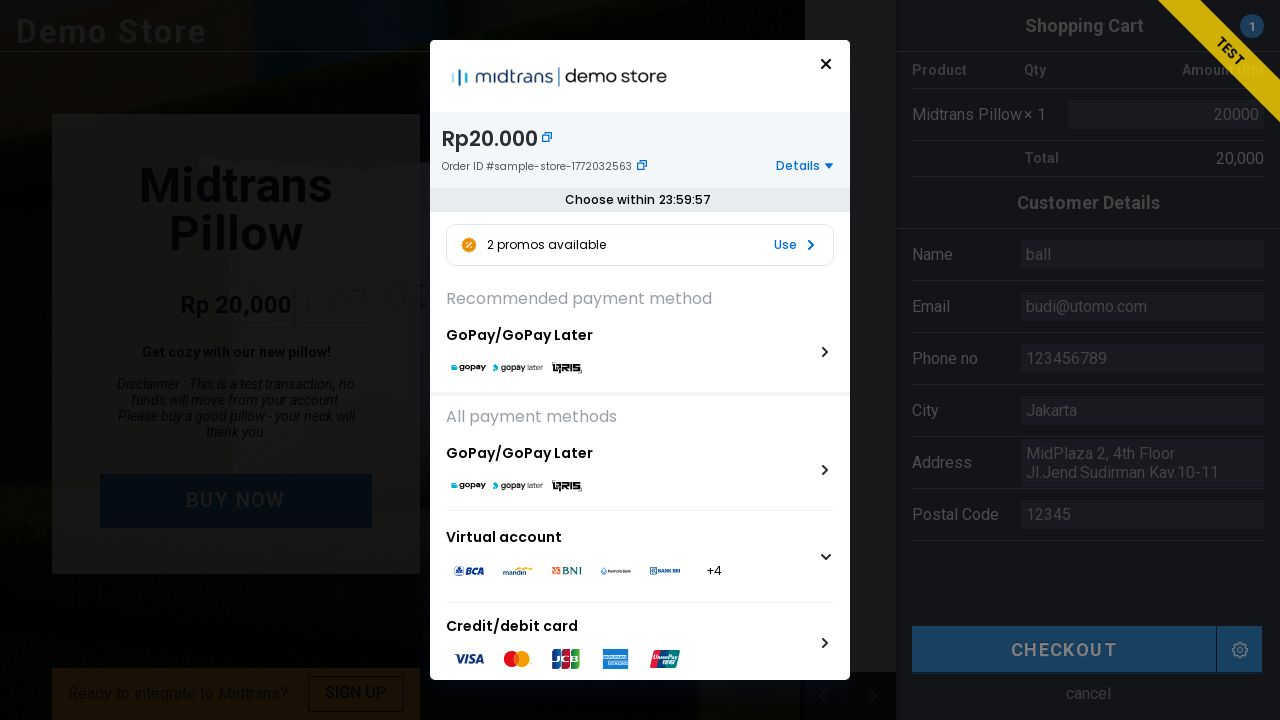